Tests navigation on Animal Planet website by clicking on Shows menu, then Wildlife category, and verifying the shows list is displayed.

Starting URL: https://www.animalplanet.com/

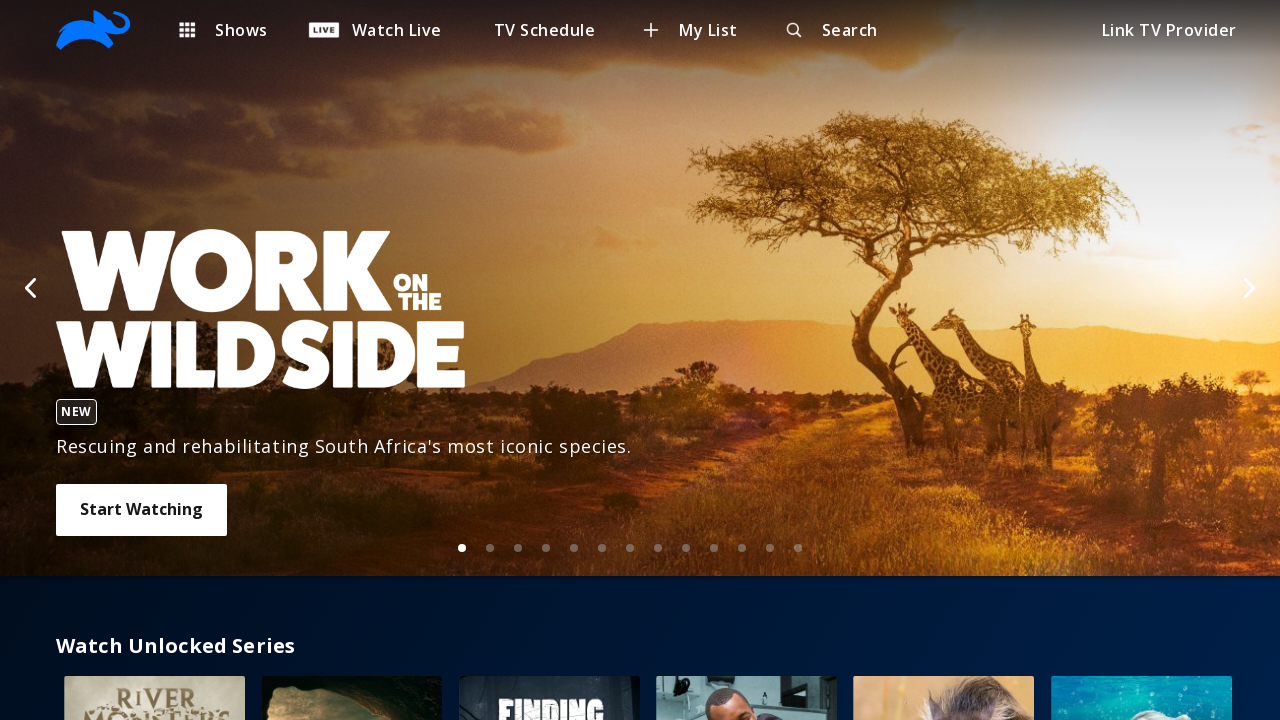

Site logo appeared
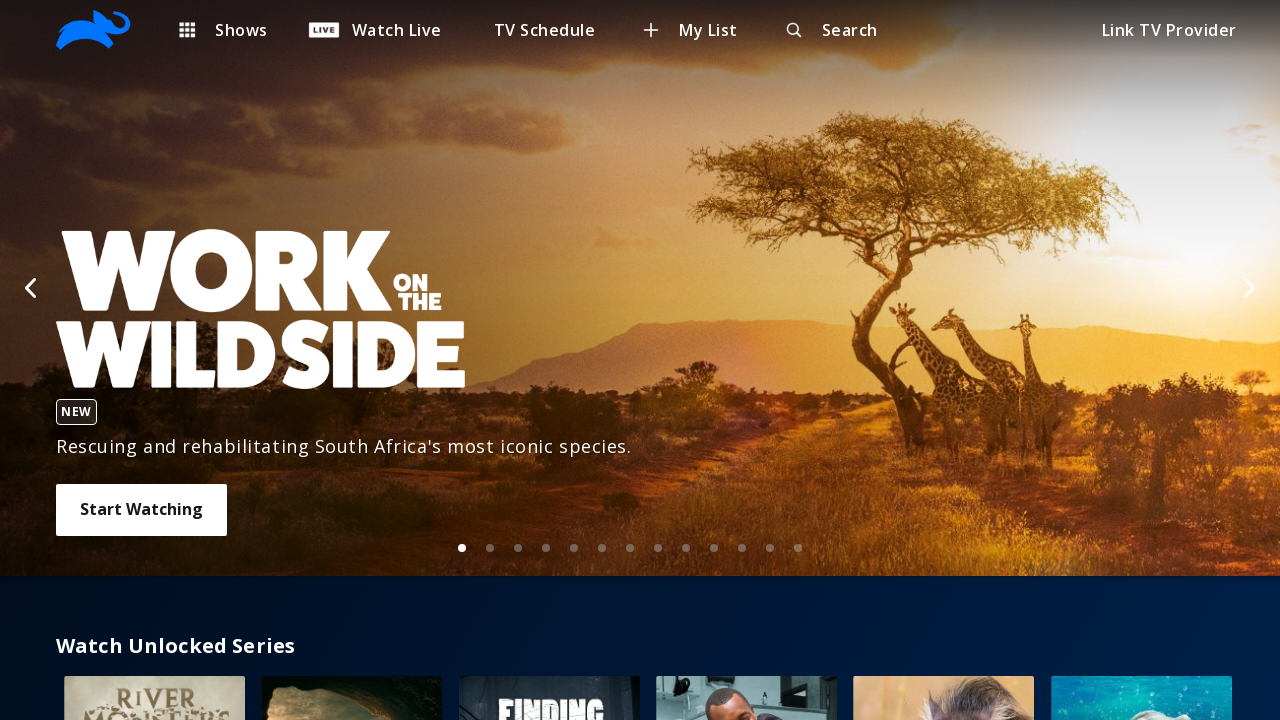

Shows menu became available
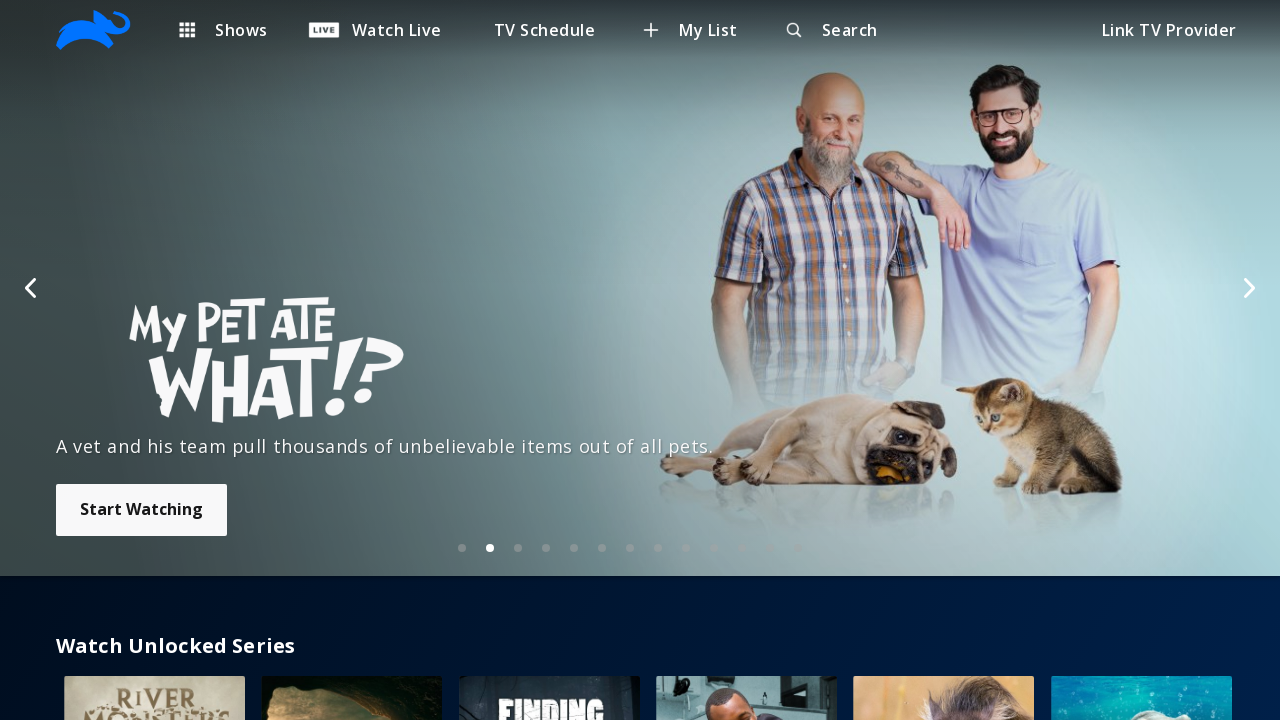

Clicked on Shows menu at (241, 30) on xpath=//p[contains(text(),'Shows')]
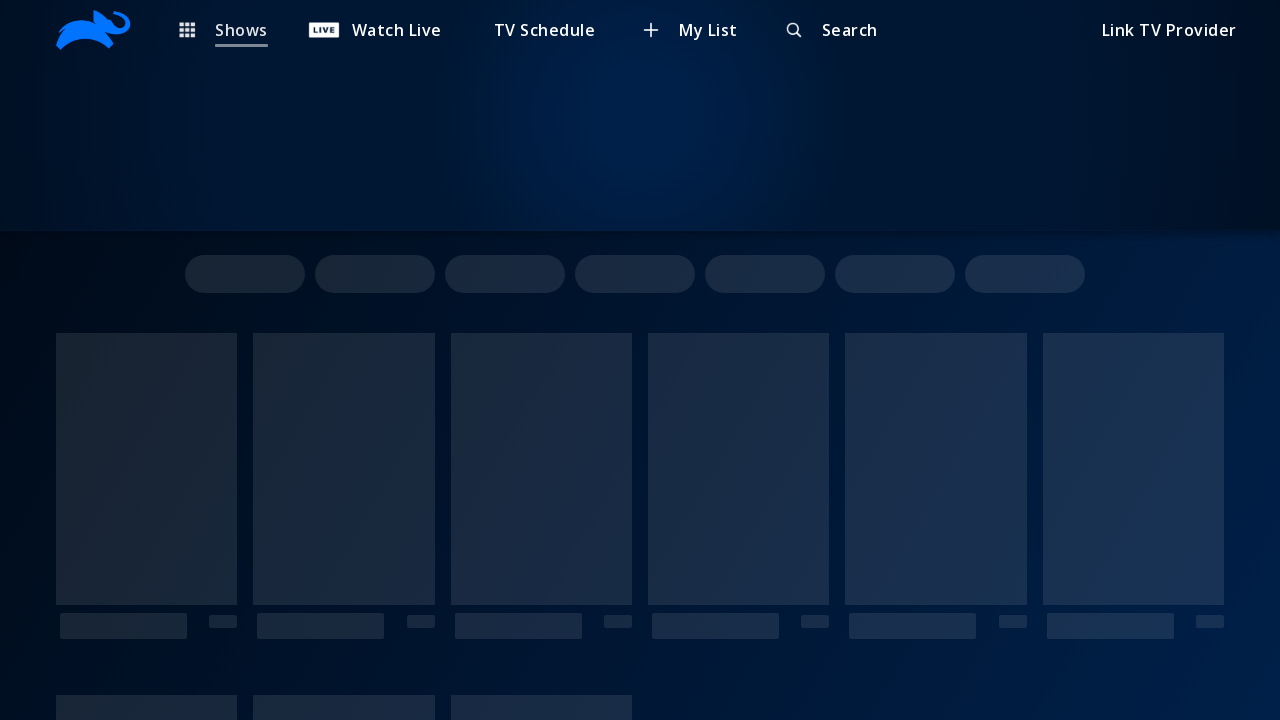

Wildlife category became available
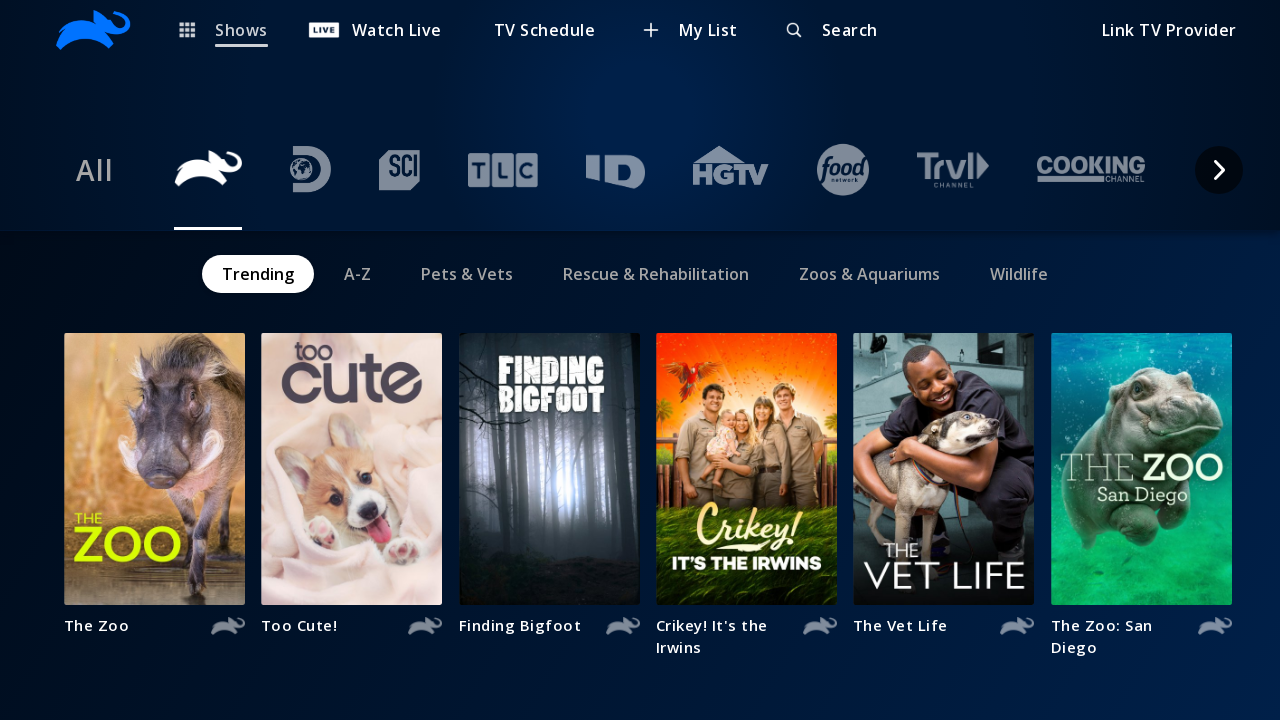

Clicked on Wildlife category at (1019, 274) on xpath=//span[contains(text(),'Wildlife')]
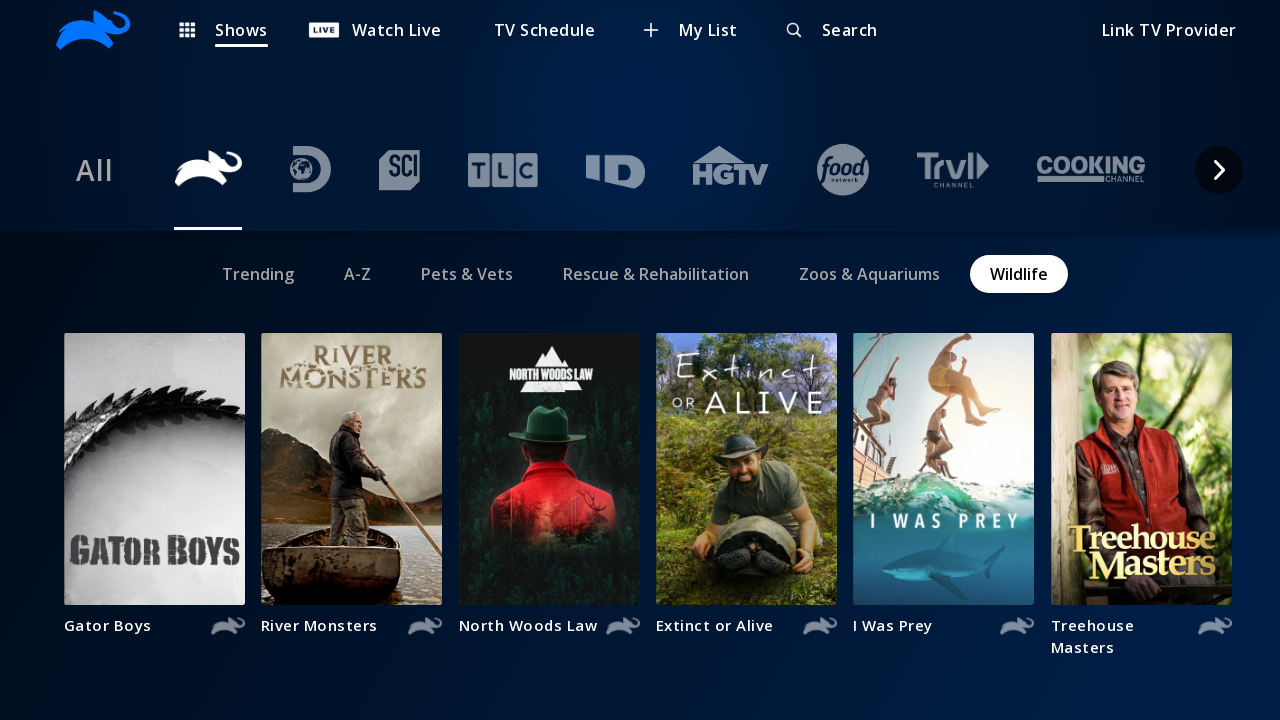

Shows list displayed successfully
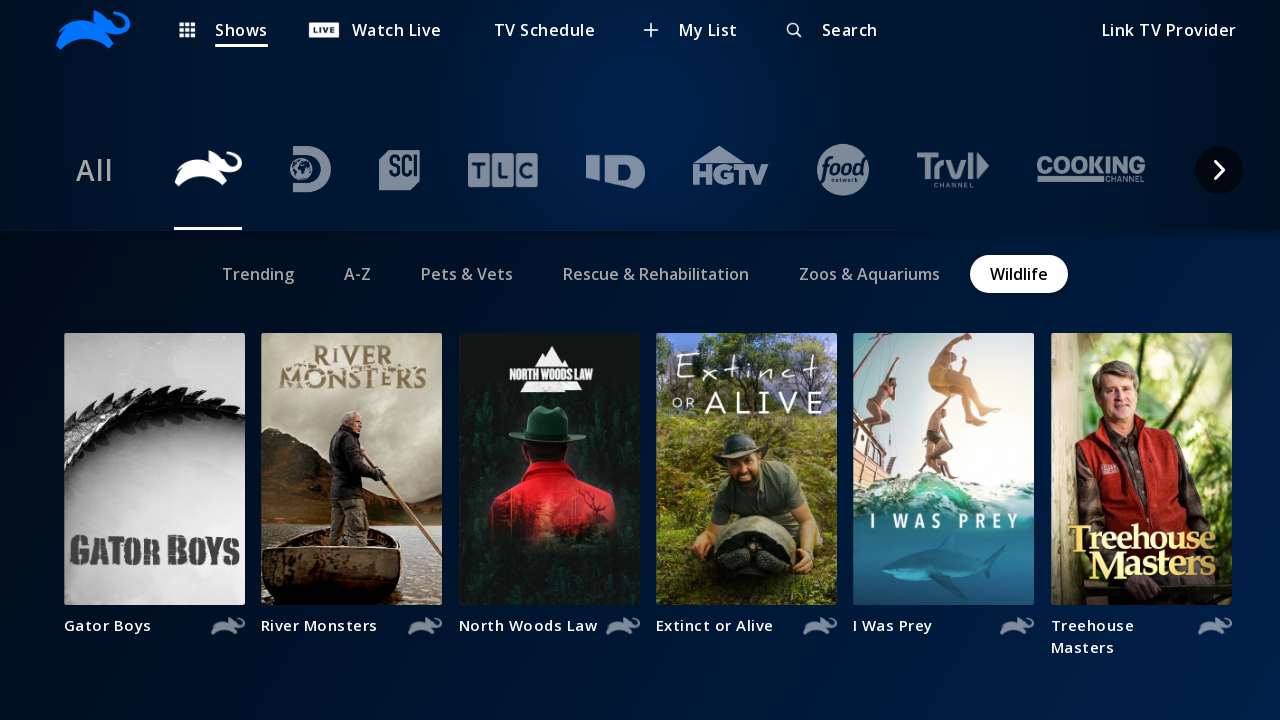

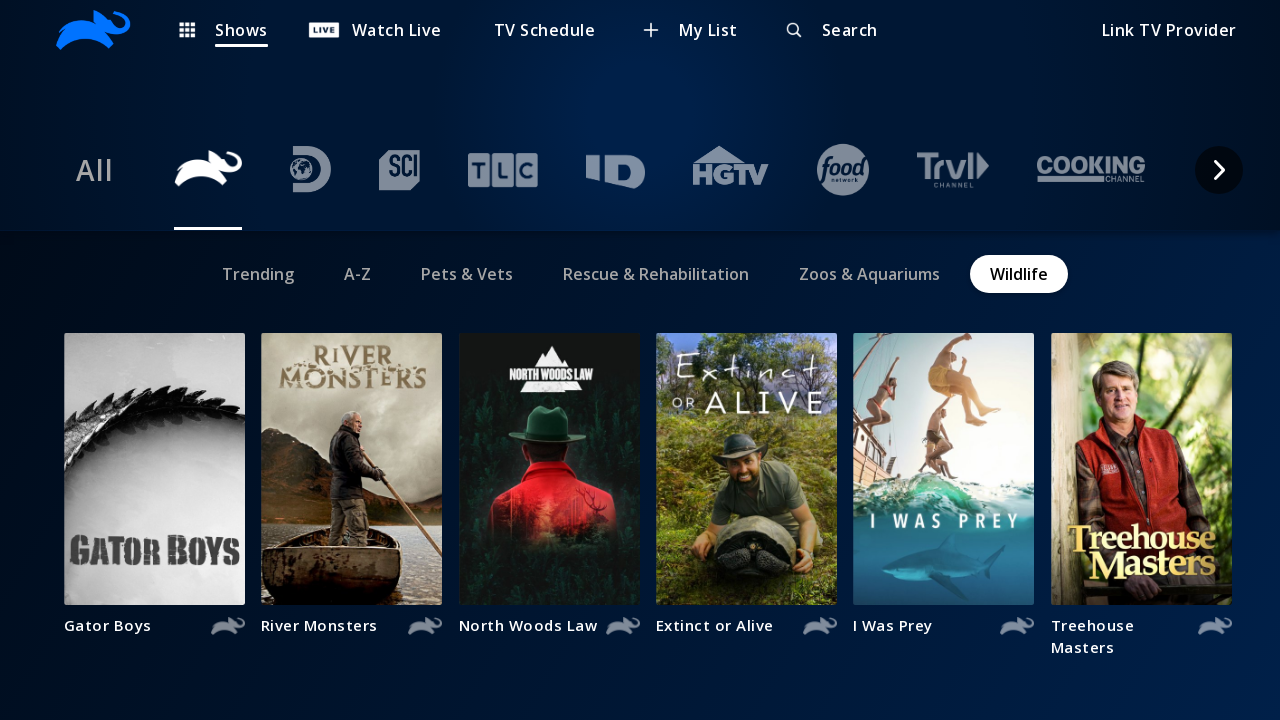